Navigates to a practice automation page and verifies that a web table with pricing information is displayed and accessible

Starting URL: https://www.rahulshettyacademy.com/AutomationPractice/

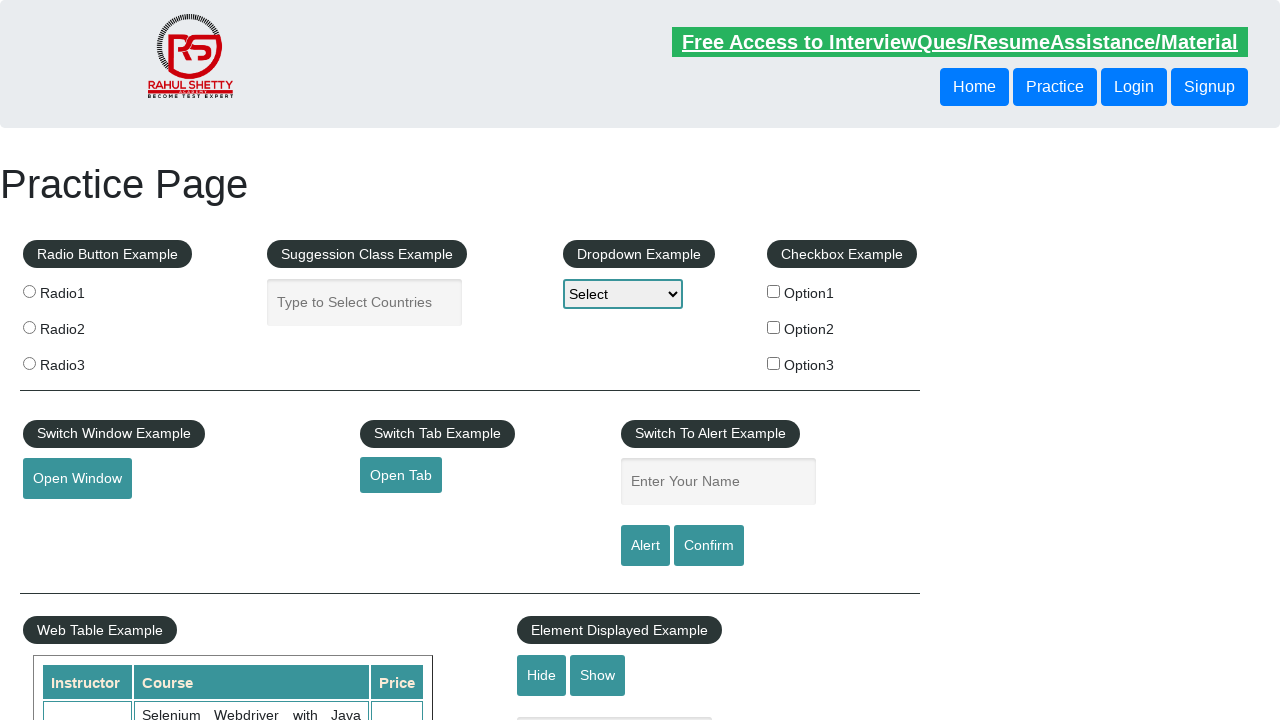

Waited for product table body to load
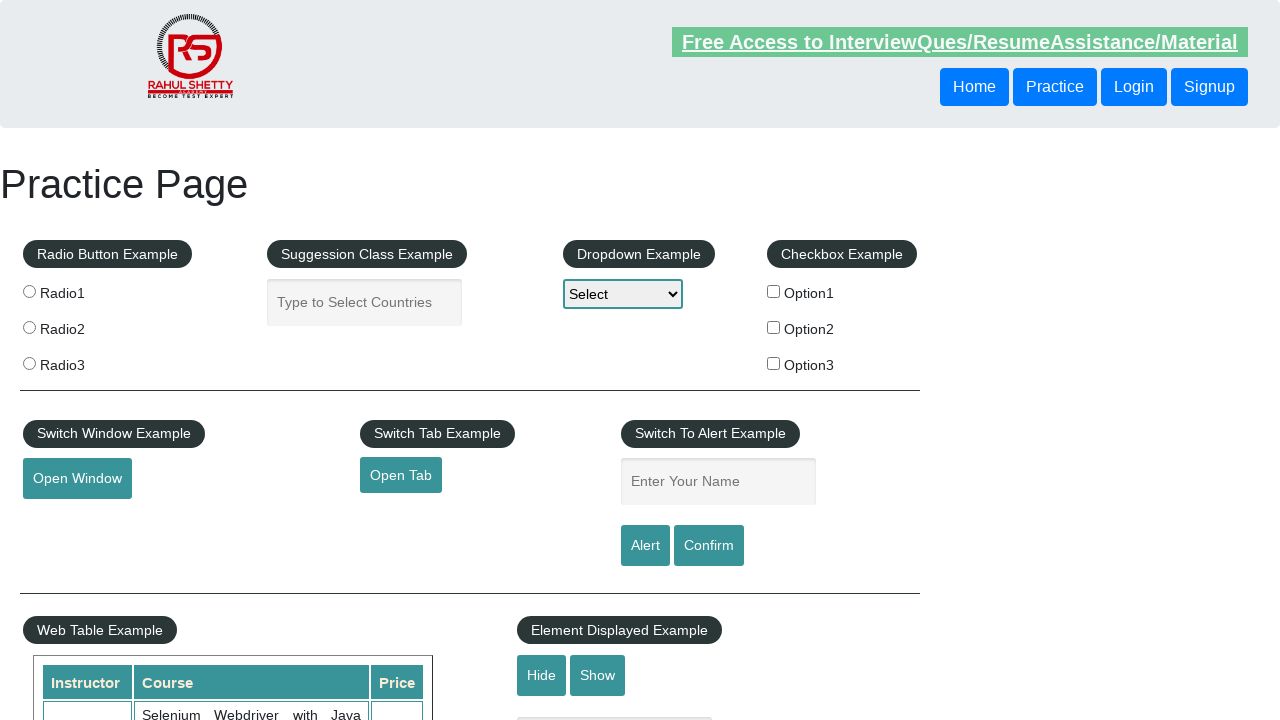

Verified table rows are present in the product table
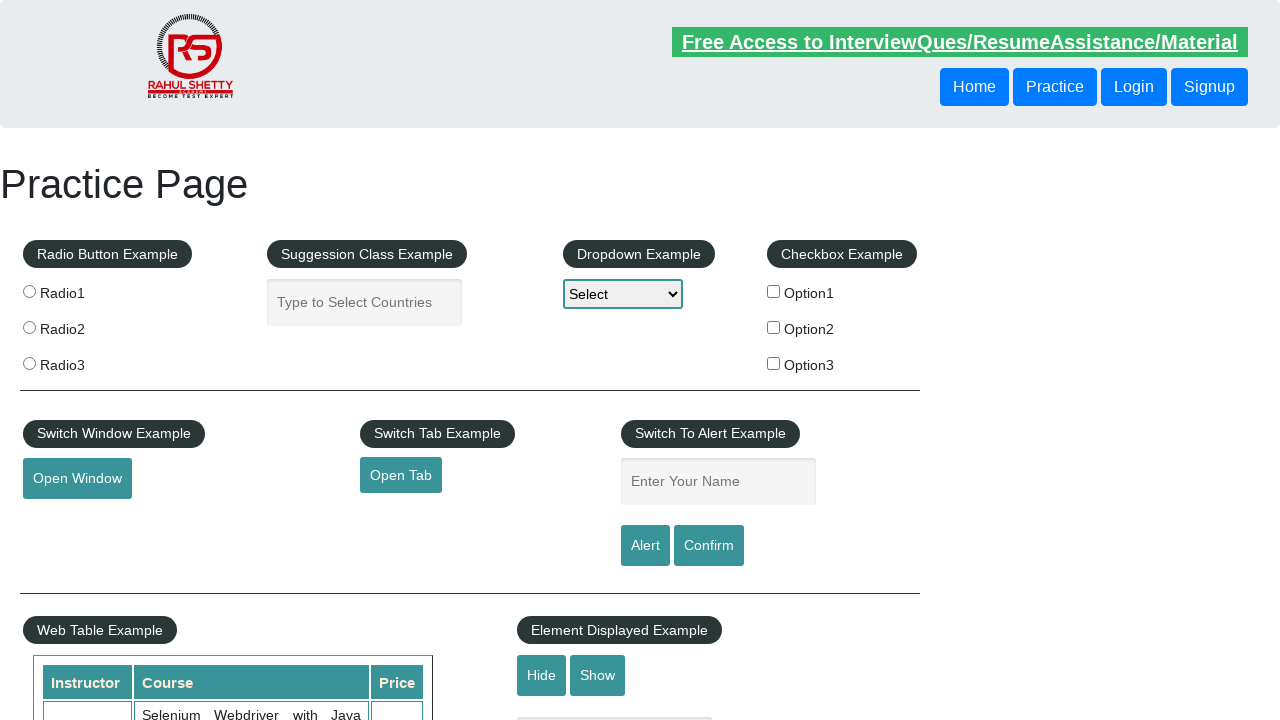

Verified price column (3rd column) is present in table rows
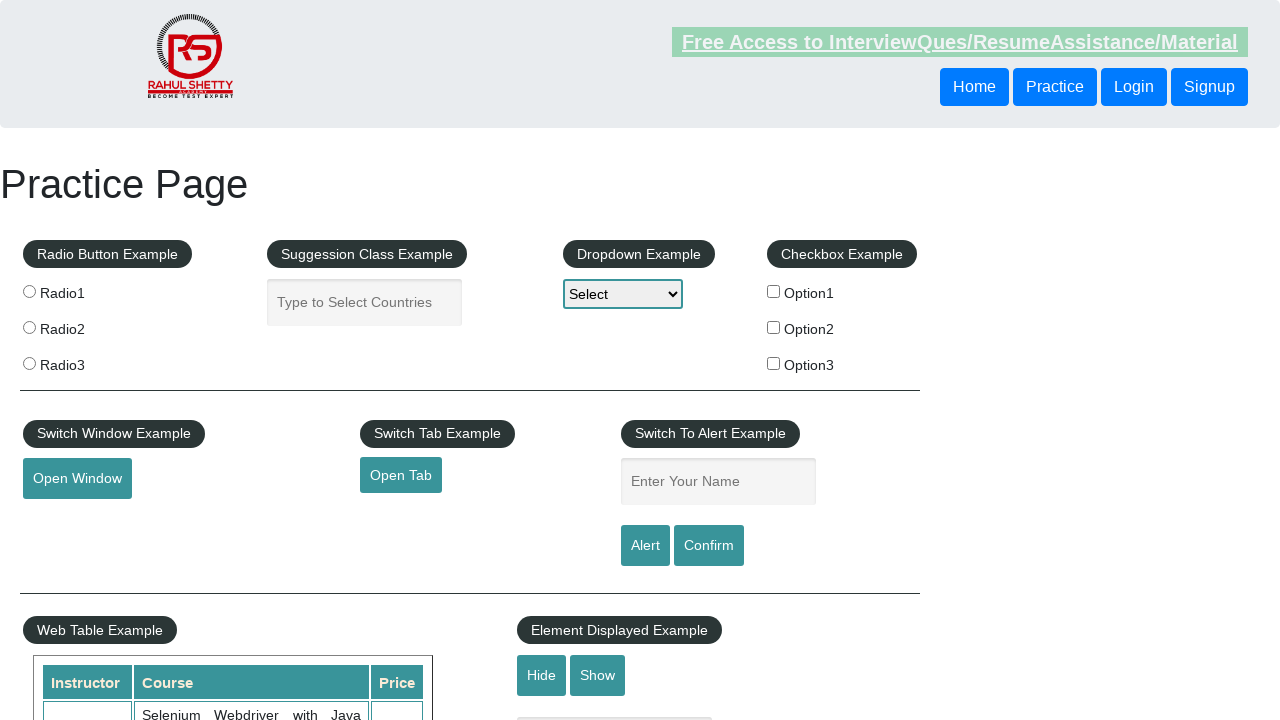

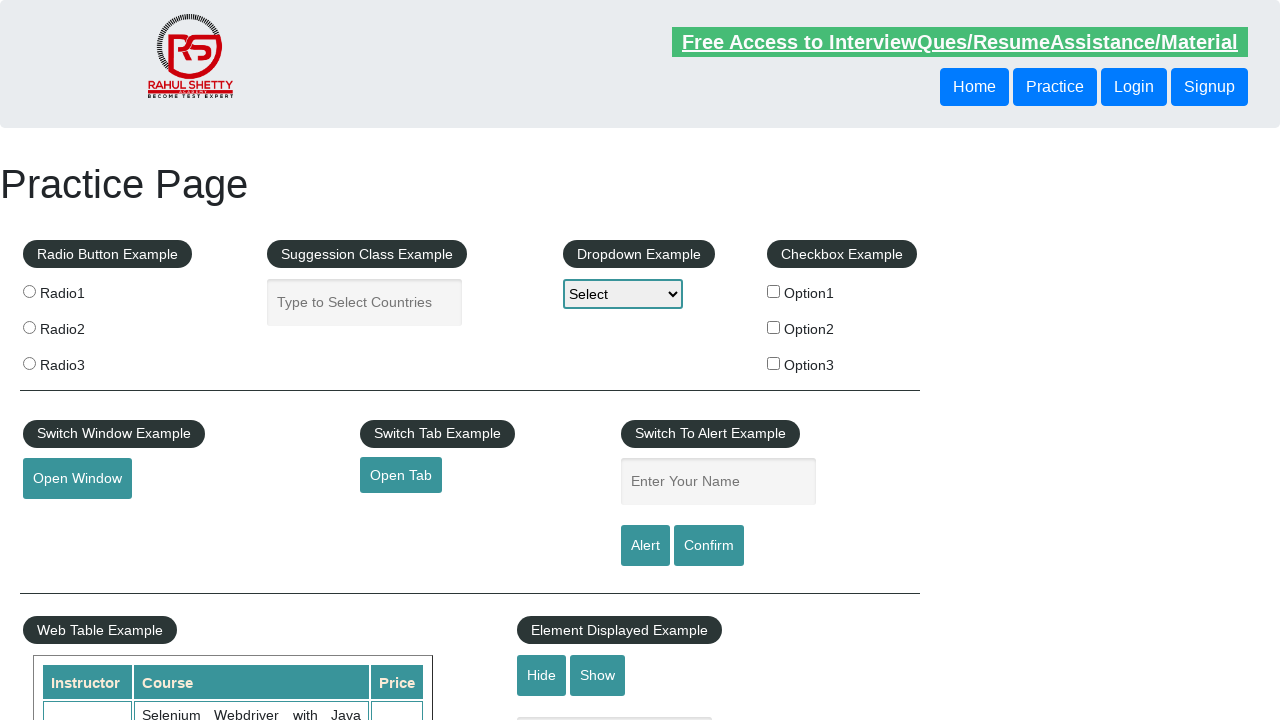